Tests button interaction by waiting for the submit button to be clickable and then clicking it

Starting URL: https://demoqa.com/text-box

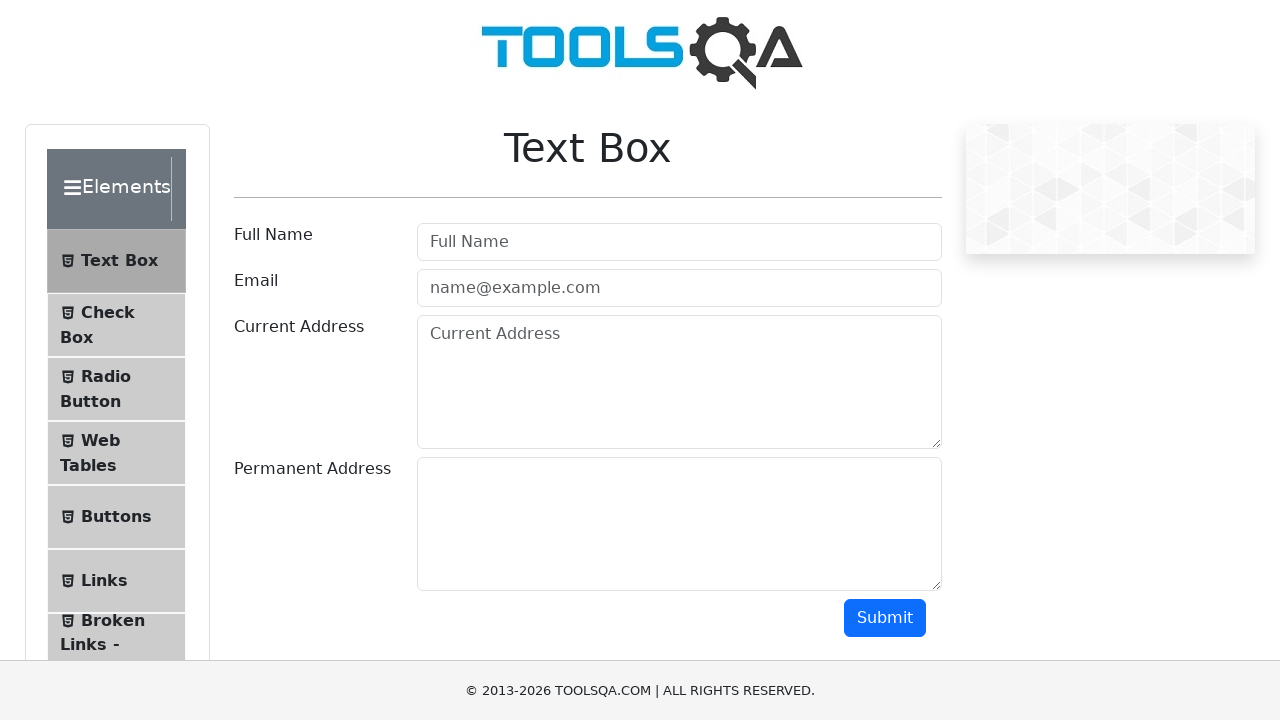

Submit button became visible and is ready for interaction
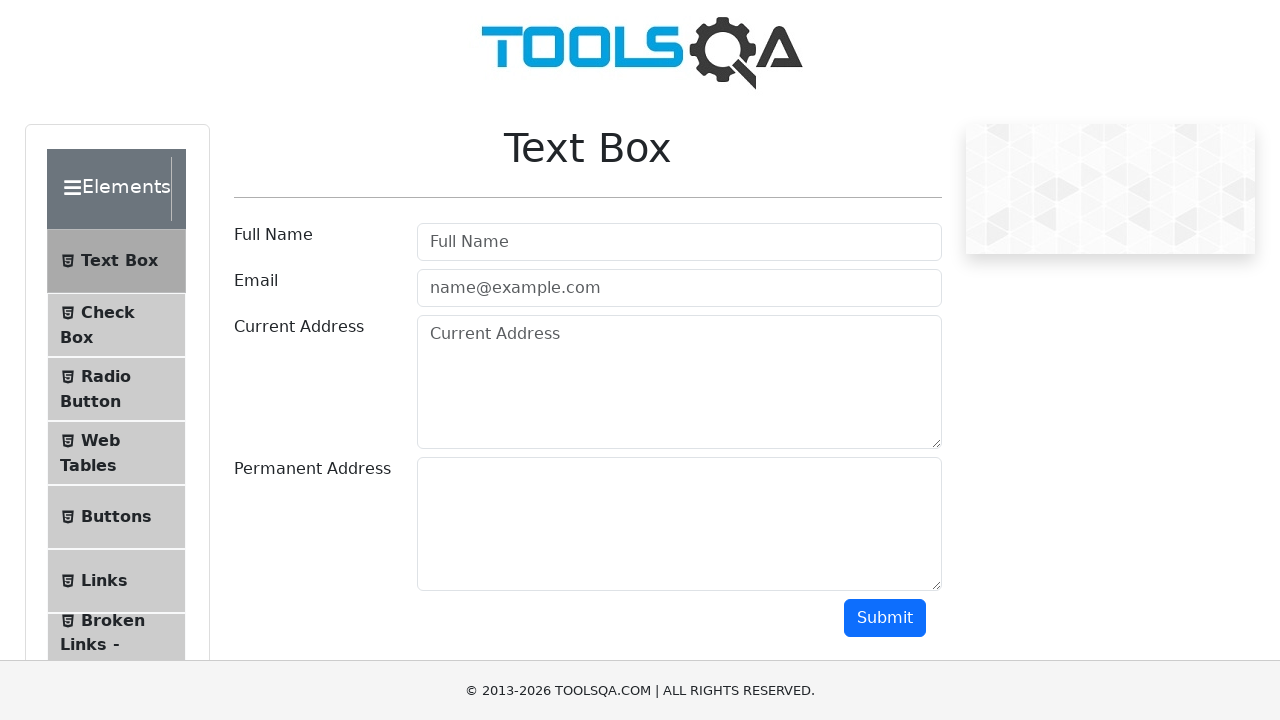

Clicked the submit button at (885, 618) on xpath=//button[@id='submit']
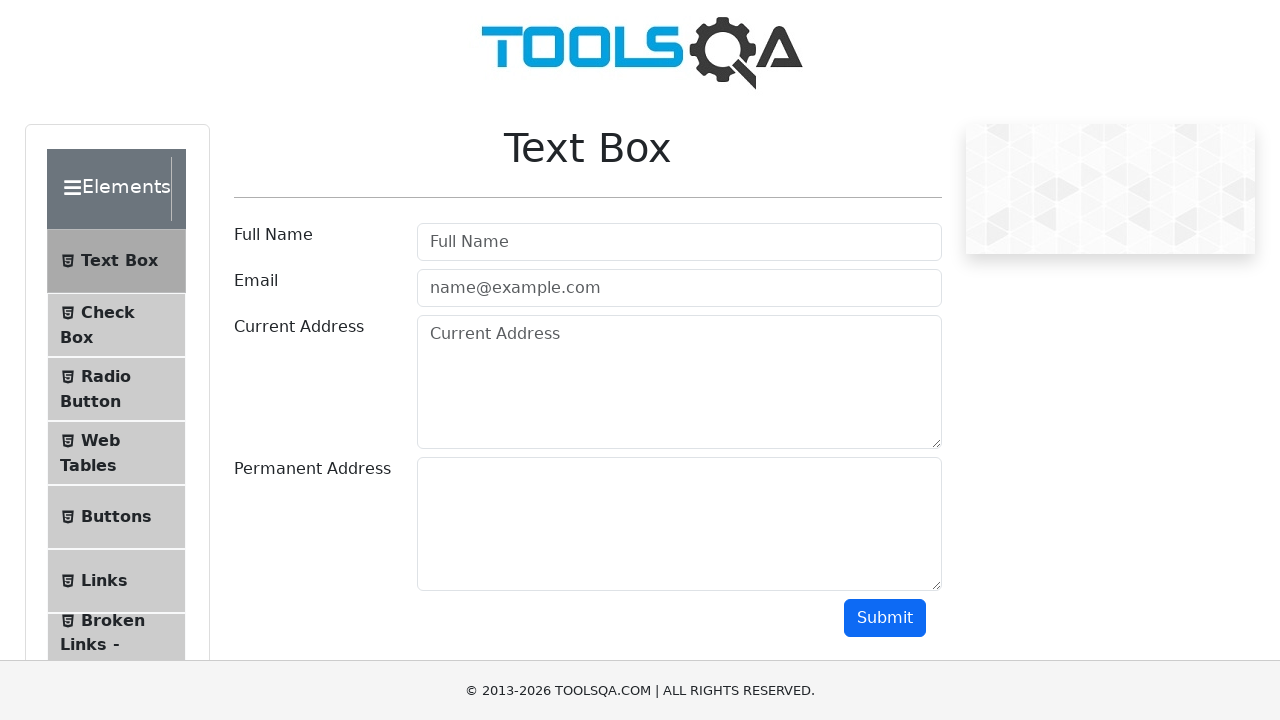

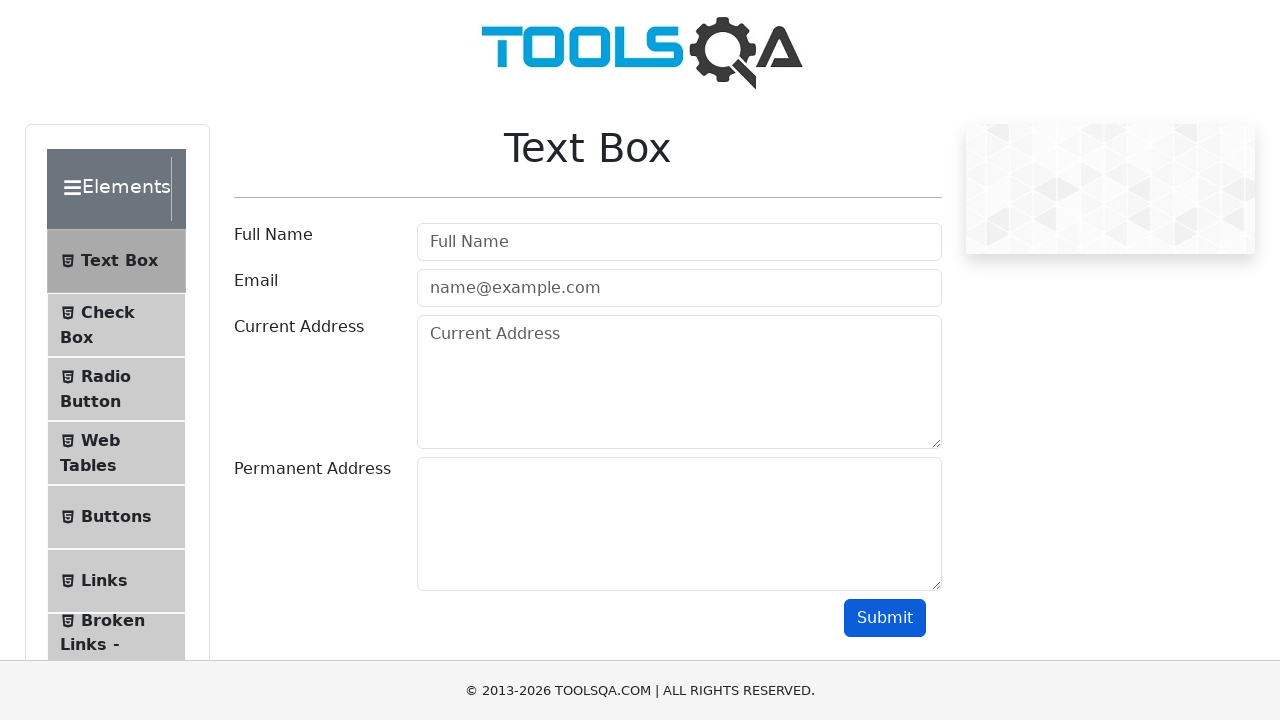